Tests radio button functionality by clicking on the "Hockey" radio button and verifying it becomes selected

Starting URL: https://practice.cydeo.com/radio_buttons

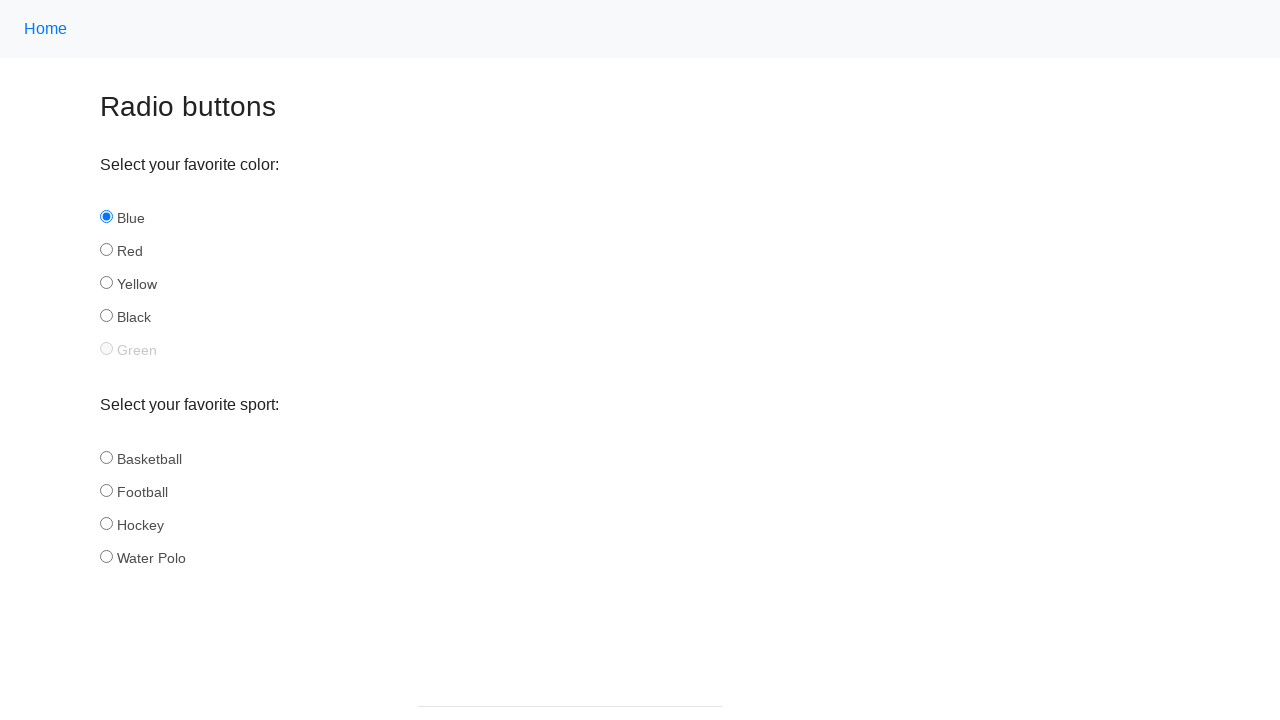

Clicked the Hockey radio button at (106, 523) on input#hockey
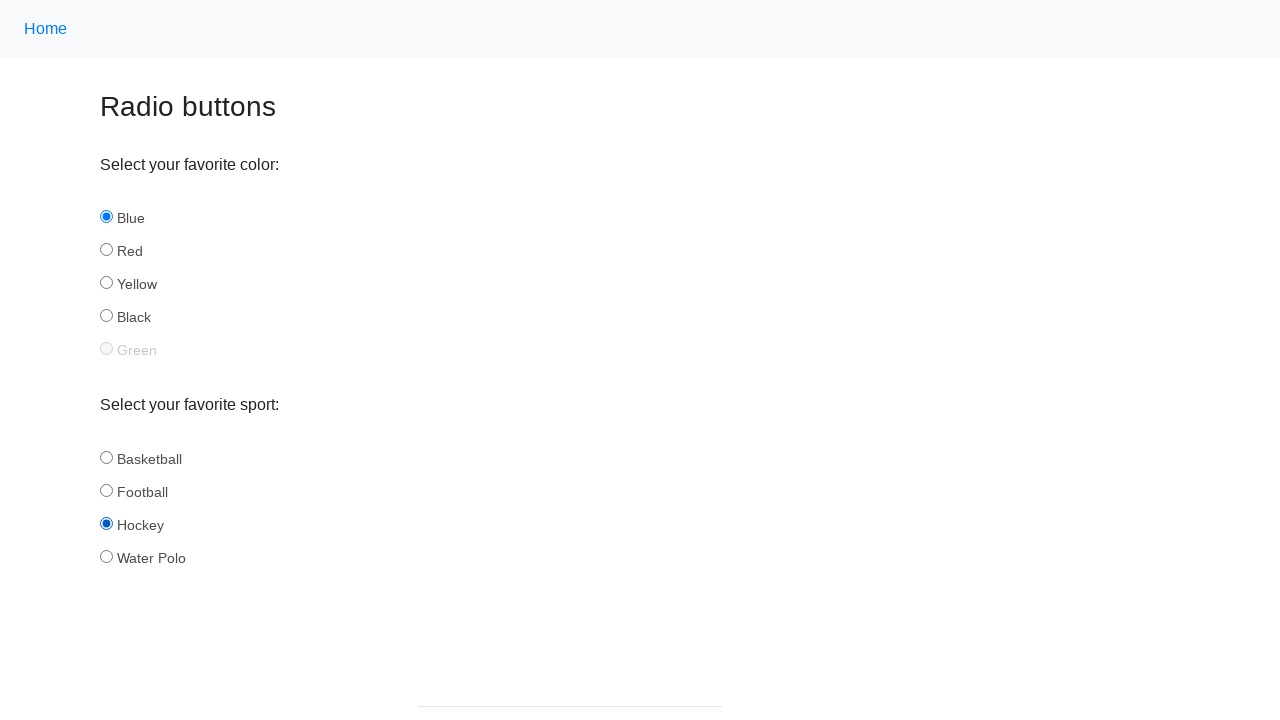

Verified that the Hockey radio button is selected
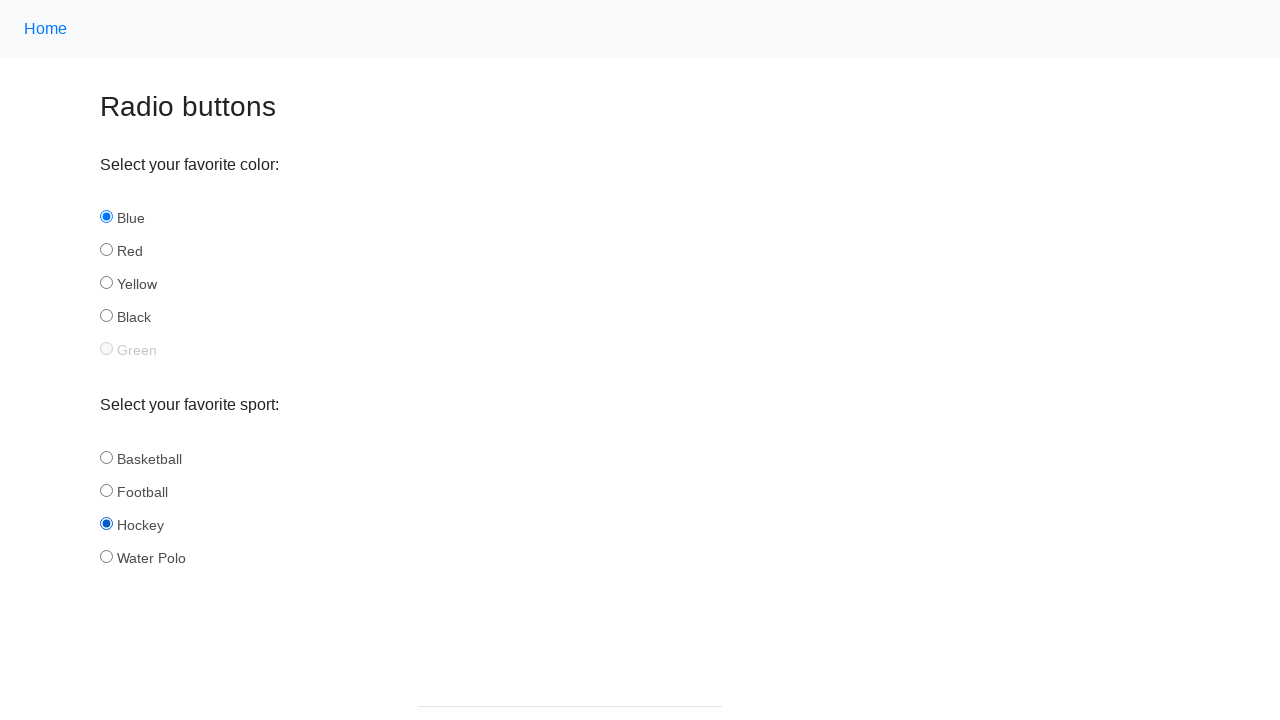

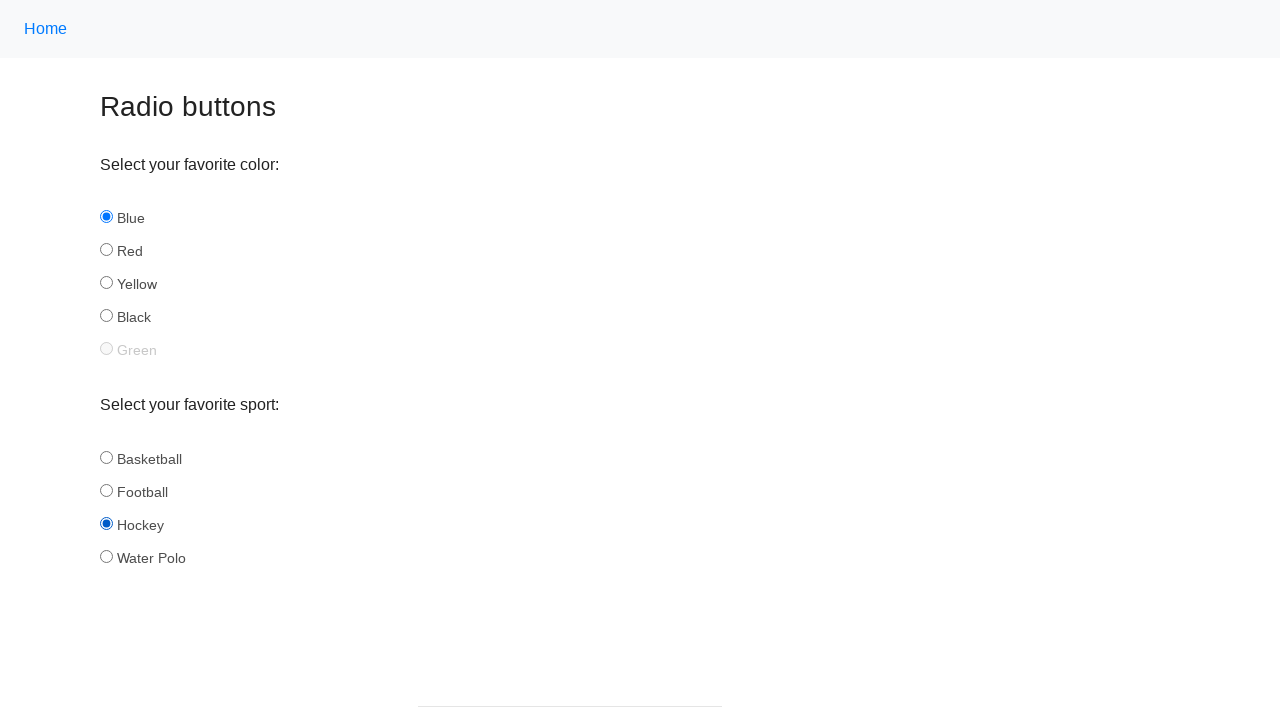